Tests dynamic content by clicking refresh link and verifying updated element is displayed

Starting URL: https://the-internet.herokuapp.com/dynamic_content?with_content=static

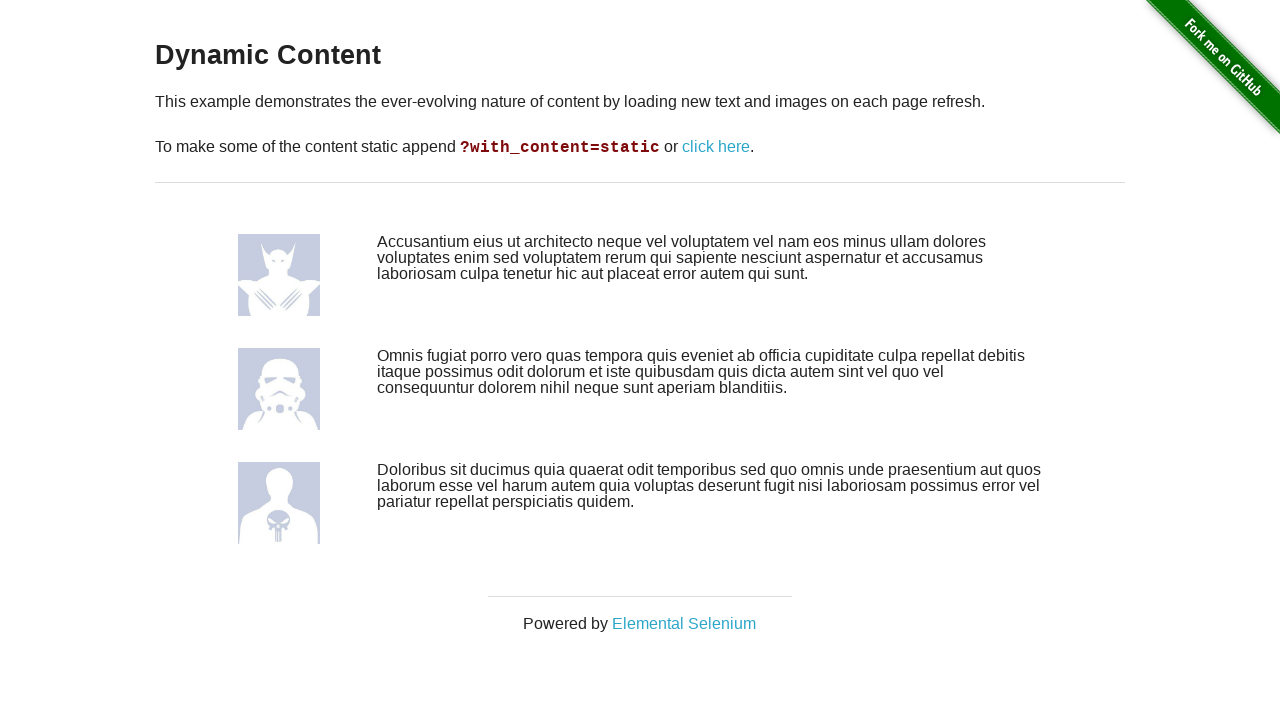

Clicked refresh link to trigger dynamic content update at (716, 147) on xpath=//*[@id='content']/div/p[2]/a
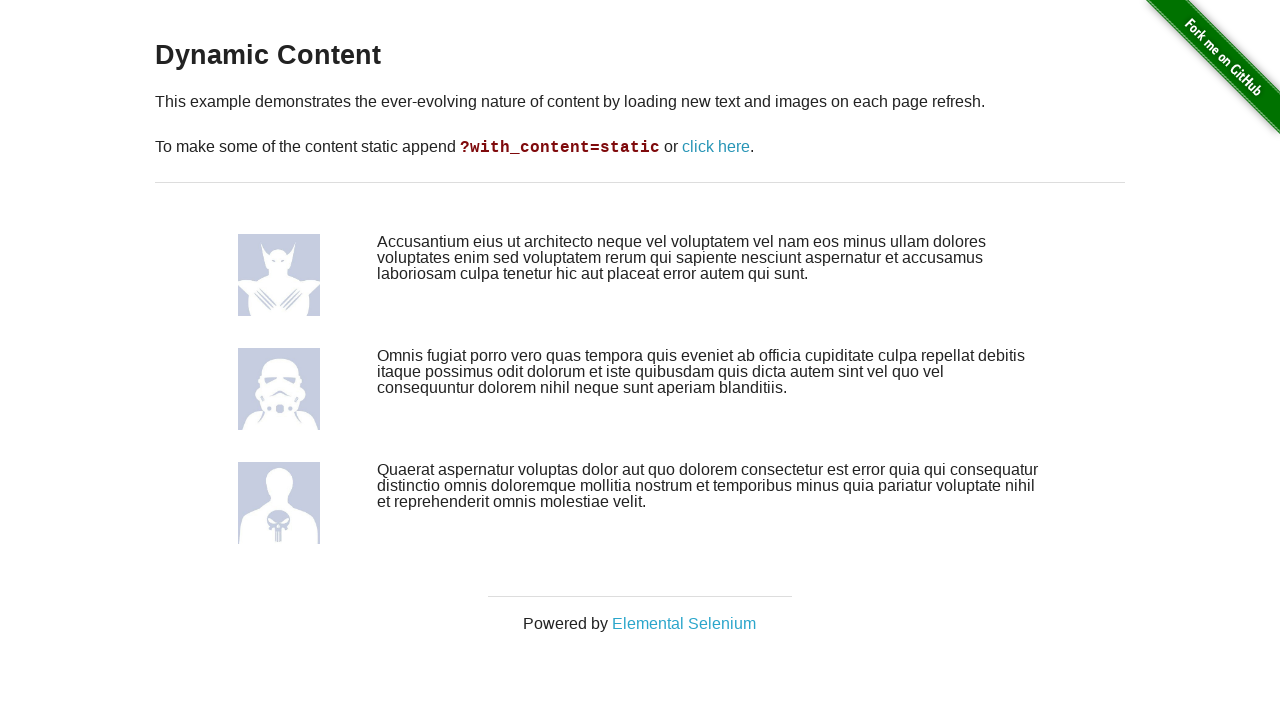

Located updated element in DOM
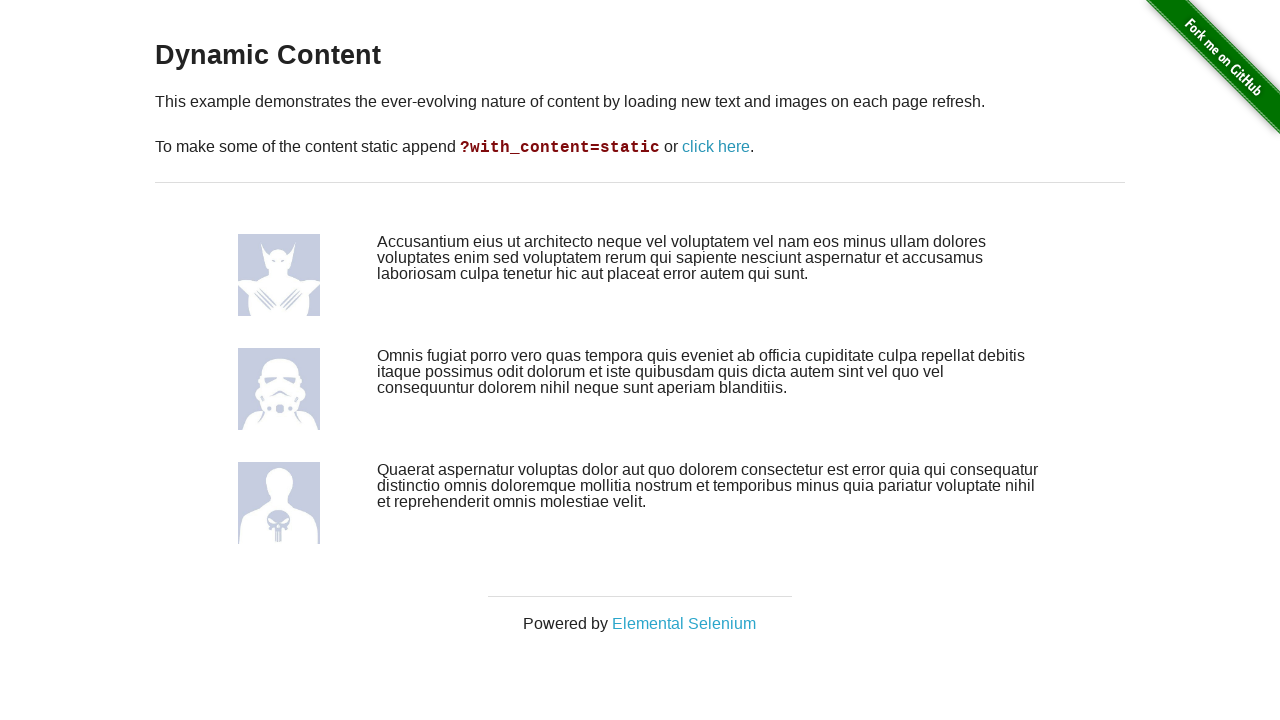

Verified updated element is displayed
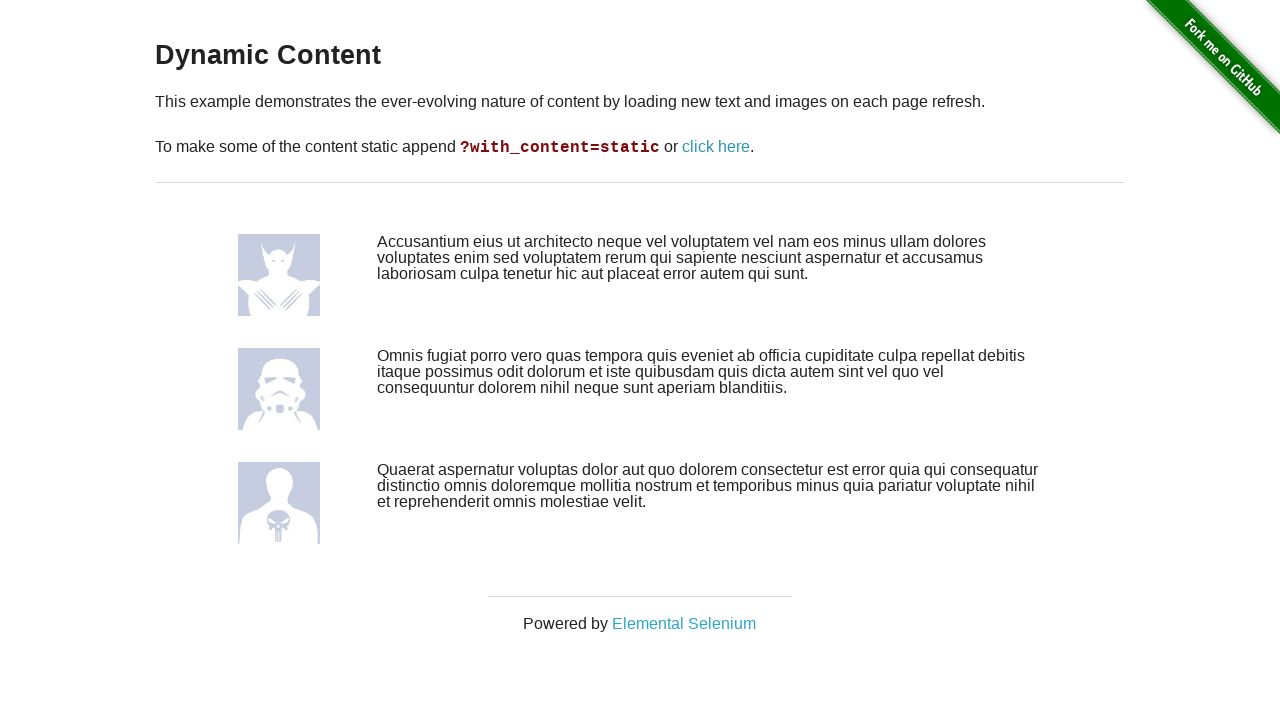

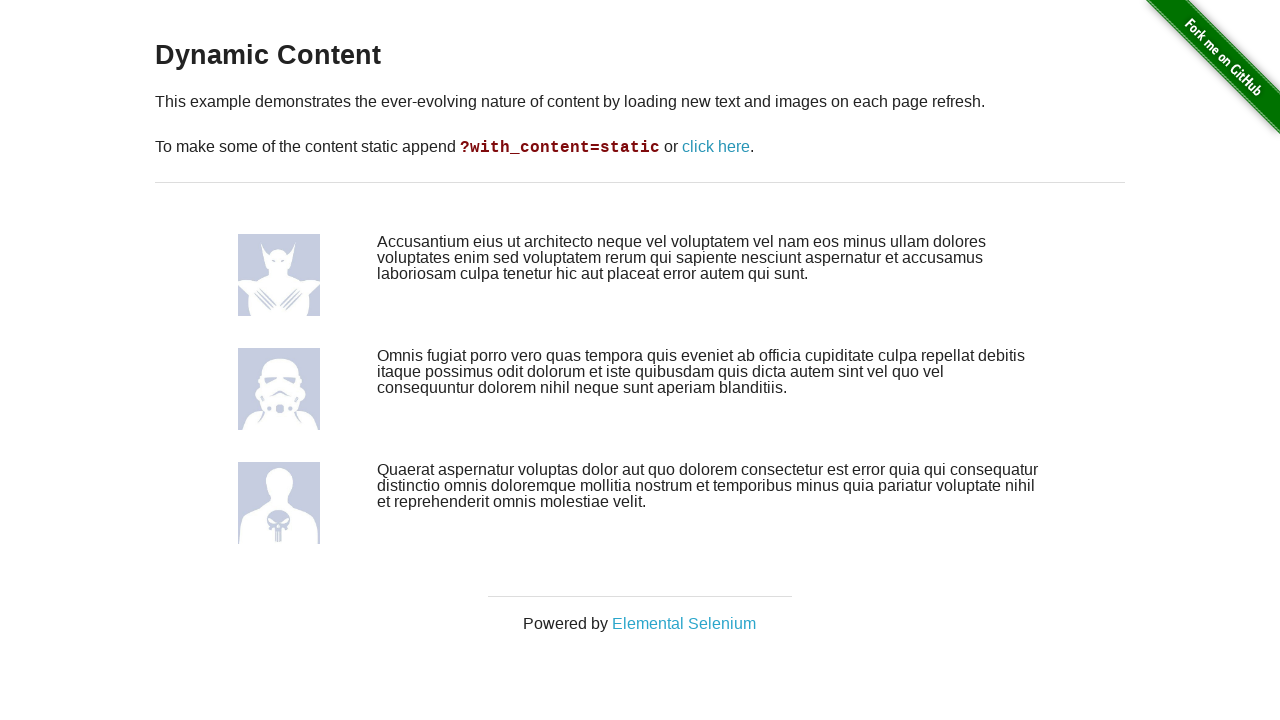